Tests that the currently applied filter link is highlighted with the selected class

Starting URL: https://demo.playwright.dev/todomvc

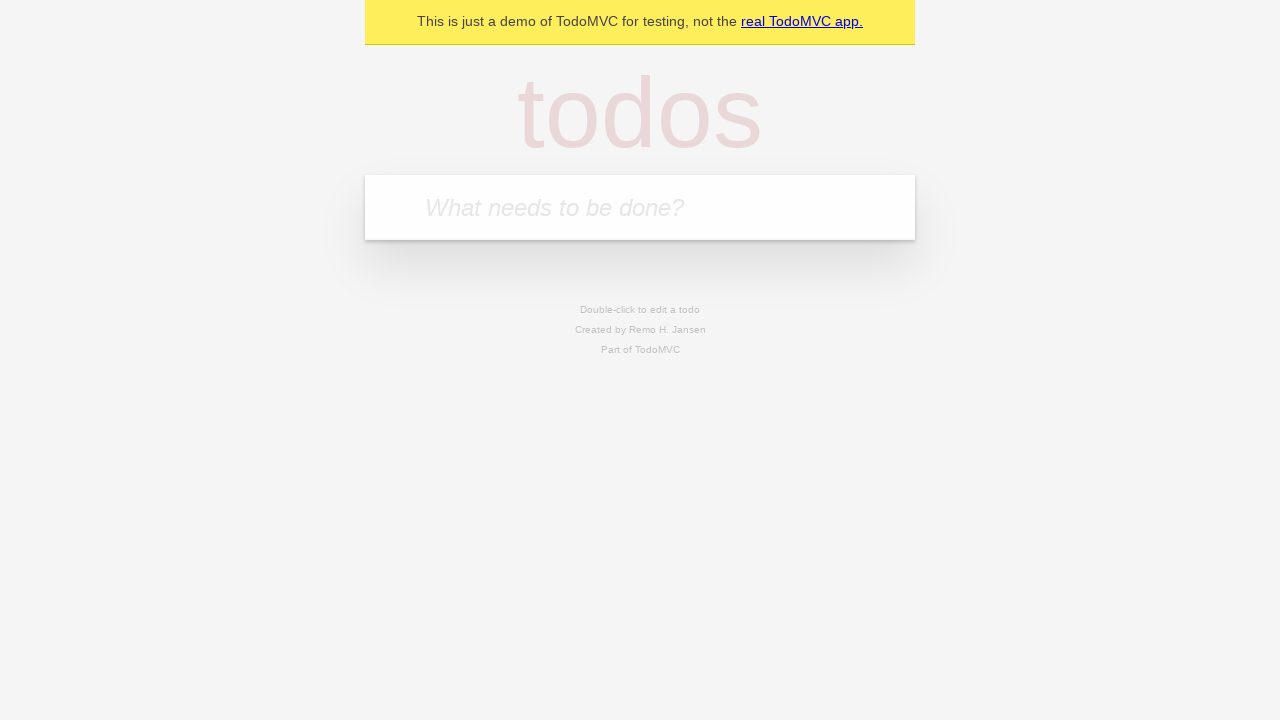

Filled todo input field with 'buy some cheese' on internal:attr=[placeholder="What needs to be done?"i]
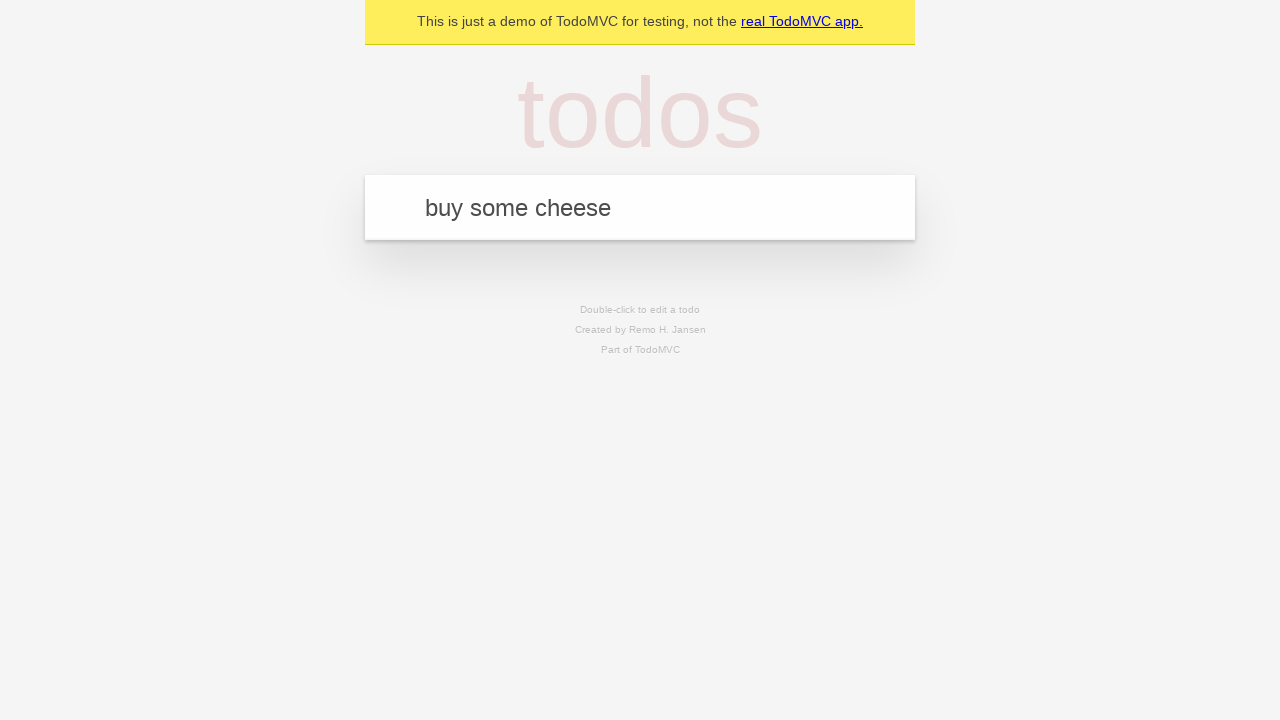

Pressed Enter to create todo 'buy some cheese' on internal:attr=[placeholder="What needs to be done?"i]
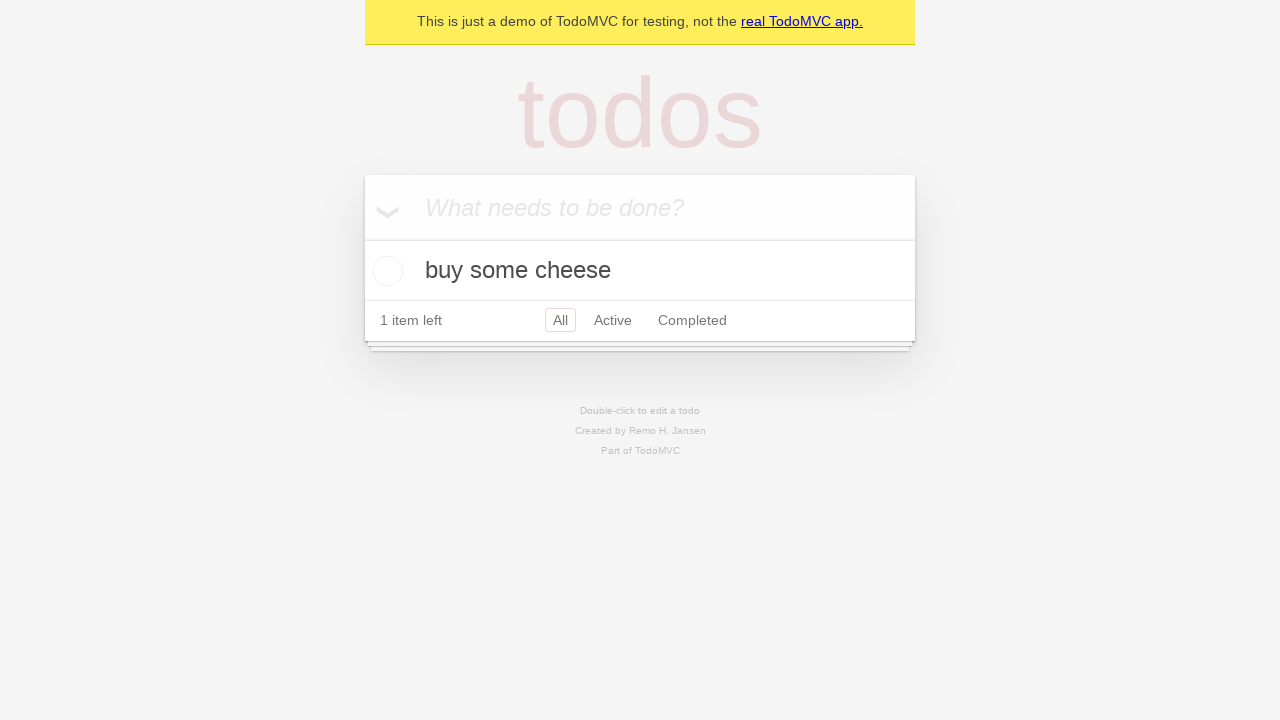

Filled todo input field with 'feed the cat' on internal:attr=[placeholder="What needs to be done?"i]
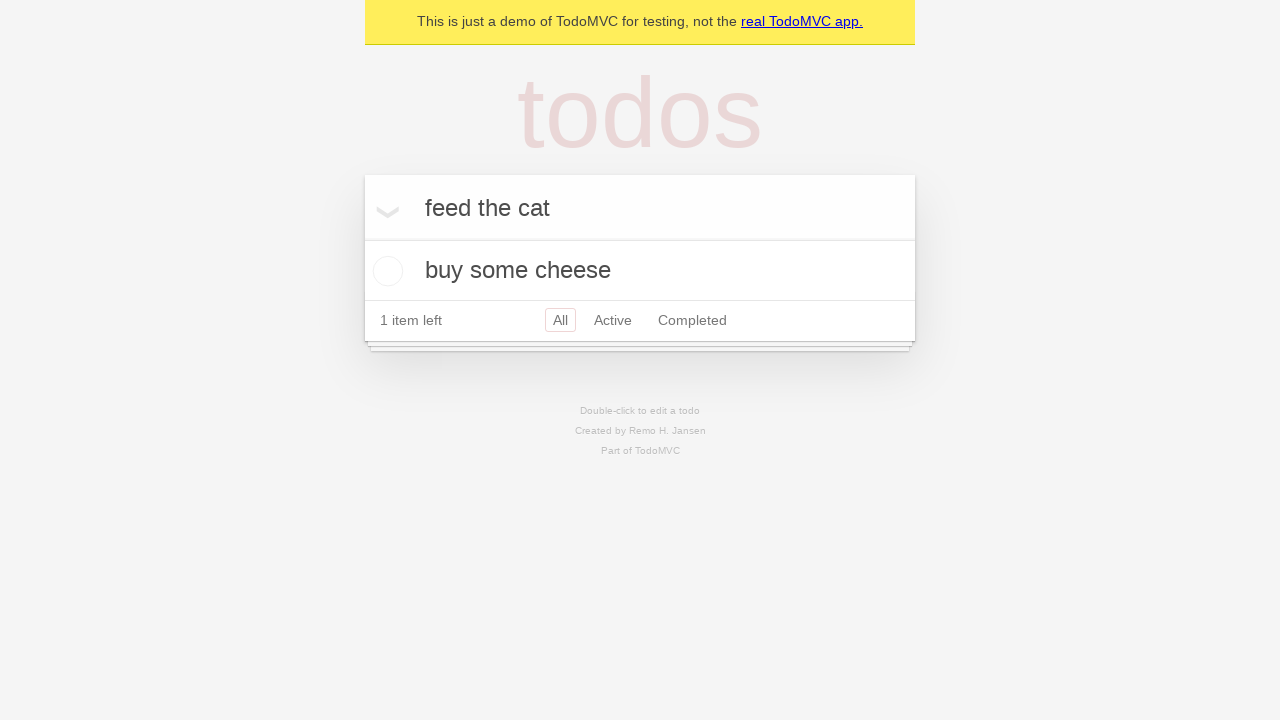

Pressed Enter to create todo 'feed the cat' on internal:attr=[placeholder="What needs to be done?"i]
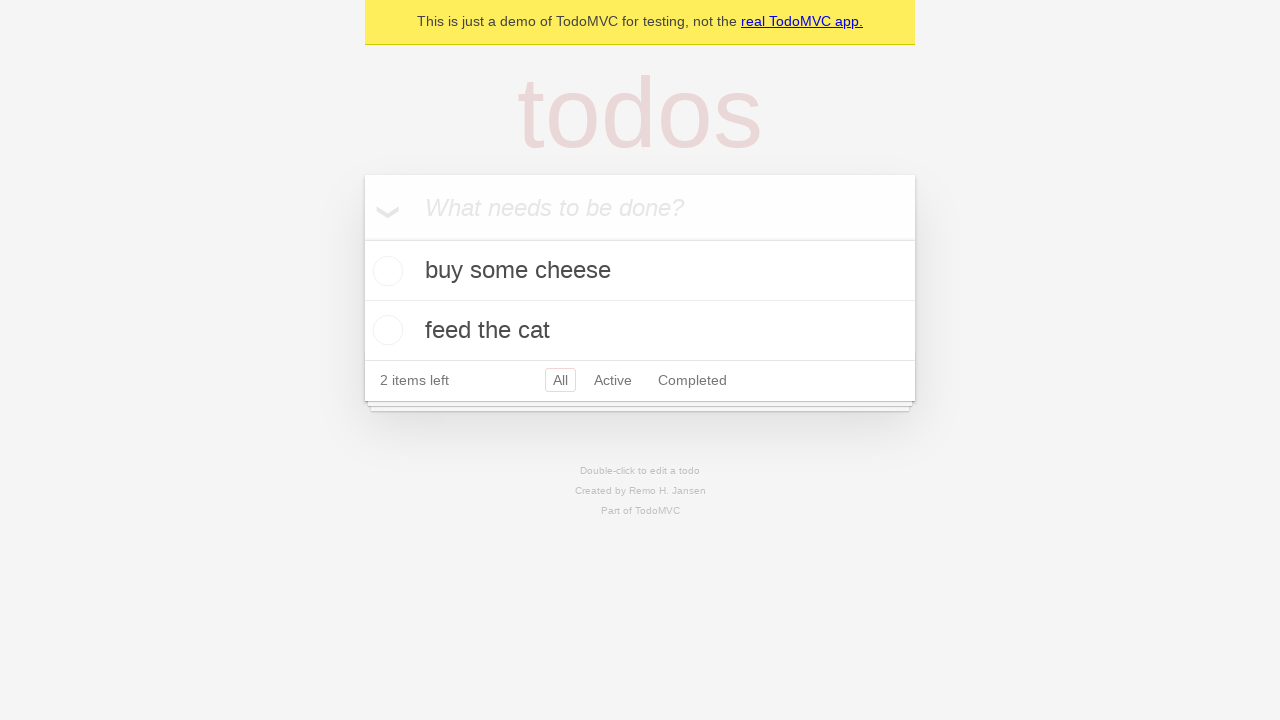

Filled todo input field with 'book a doctors appointment' on internal:attr=[placeholder="What needs to be done?"i]
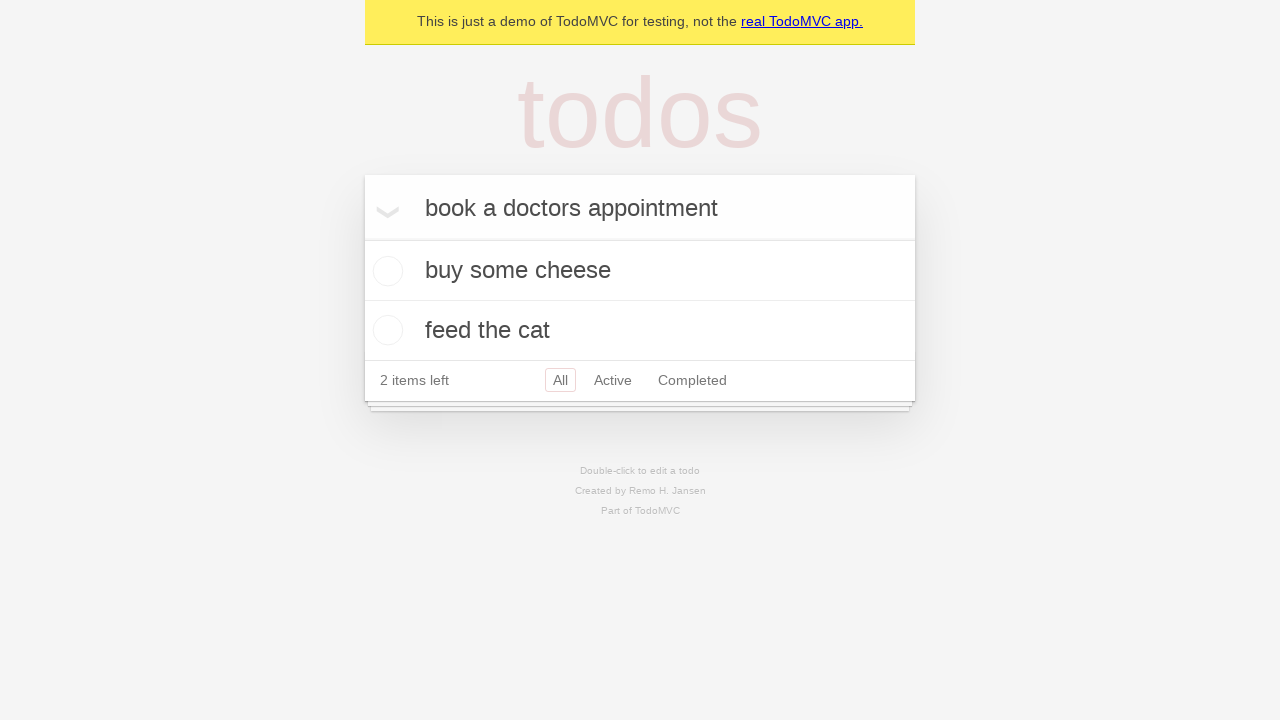

Pressed Enter to create todo 'book a doctors appointment' on internal:attr=[placeholder="What needs to be done?"i]
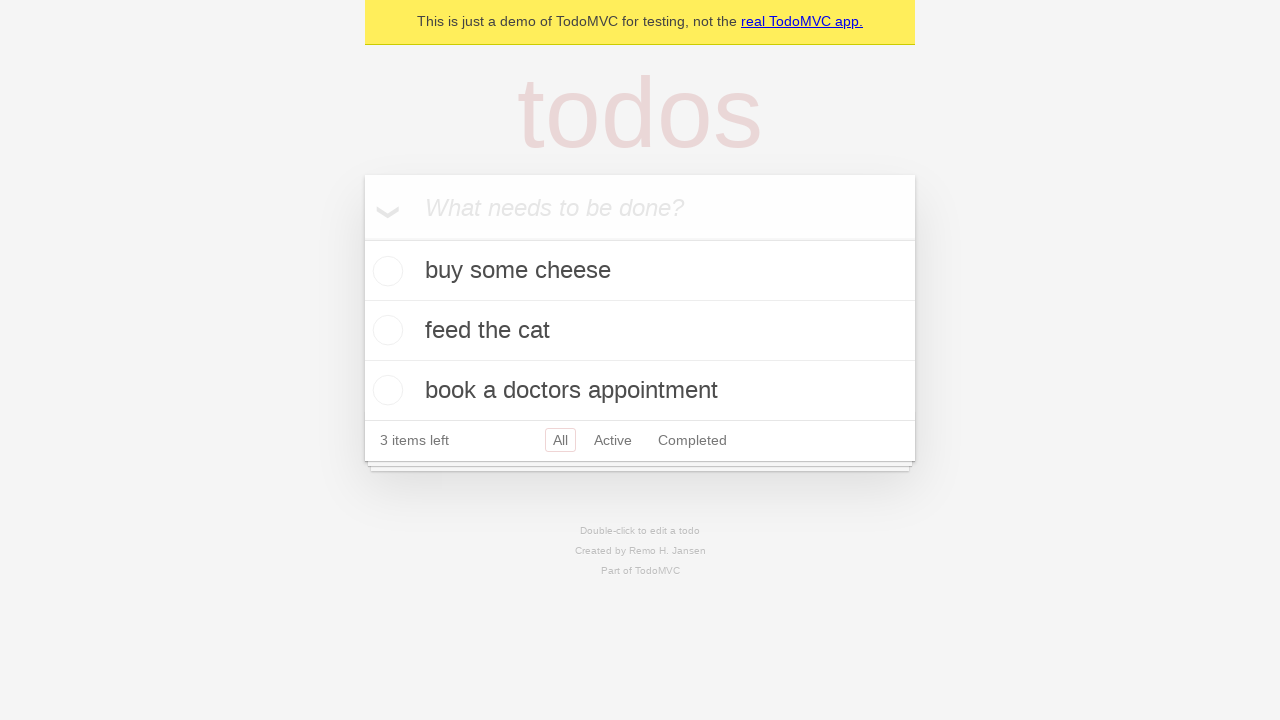

Clicked Active filter link at (613, 440) on internal:role=link[name="Active"i]
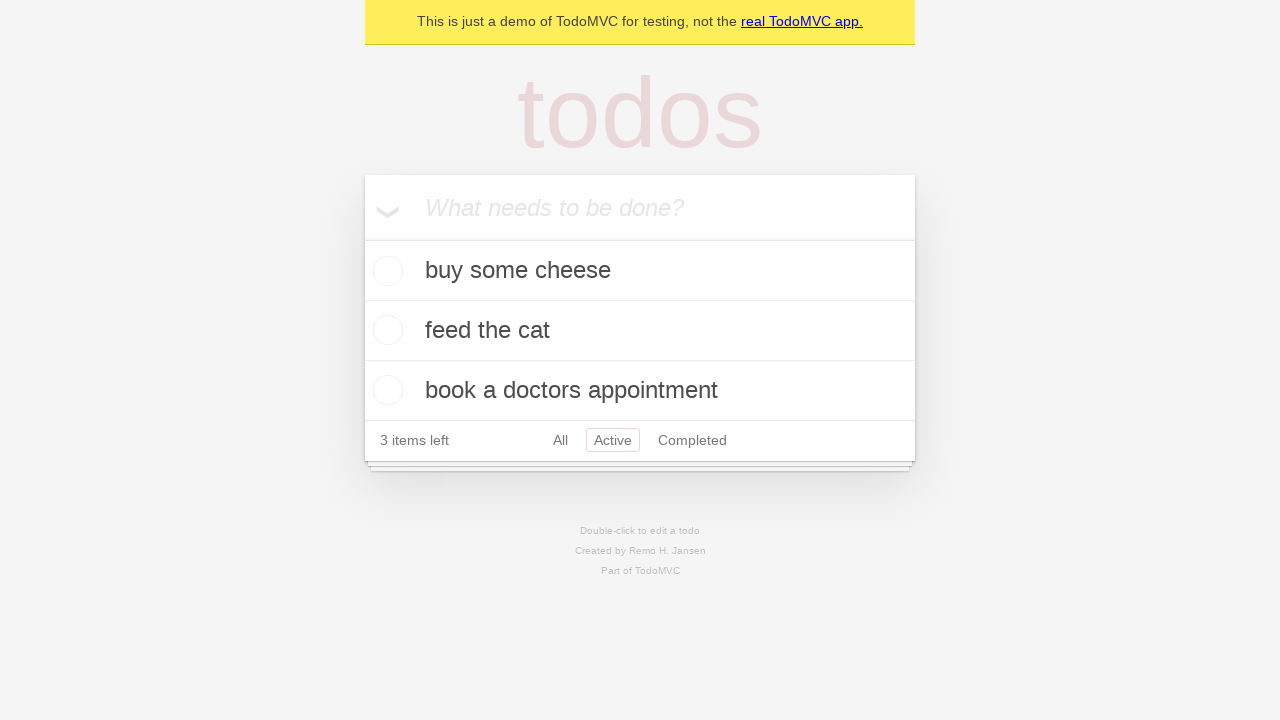

Clicked Completed filter link to verify it highlights as currently applied filter at (692, 440) on internal:role=link[name="Completed"i]
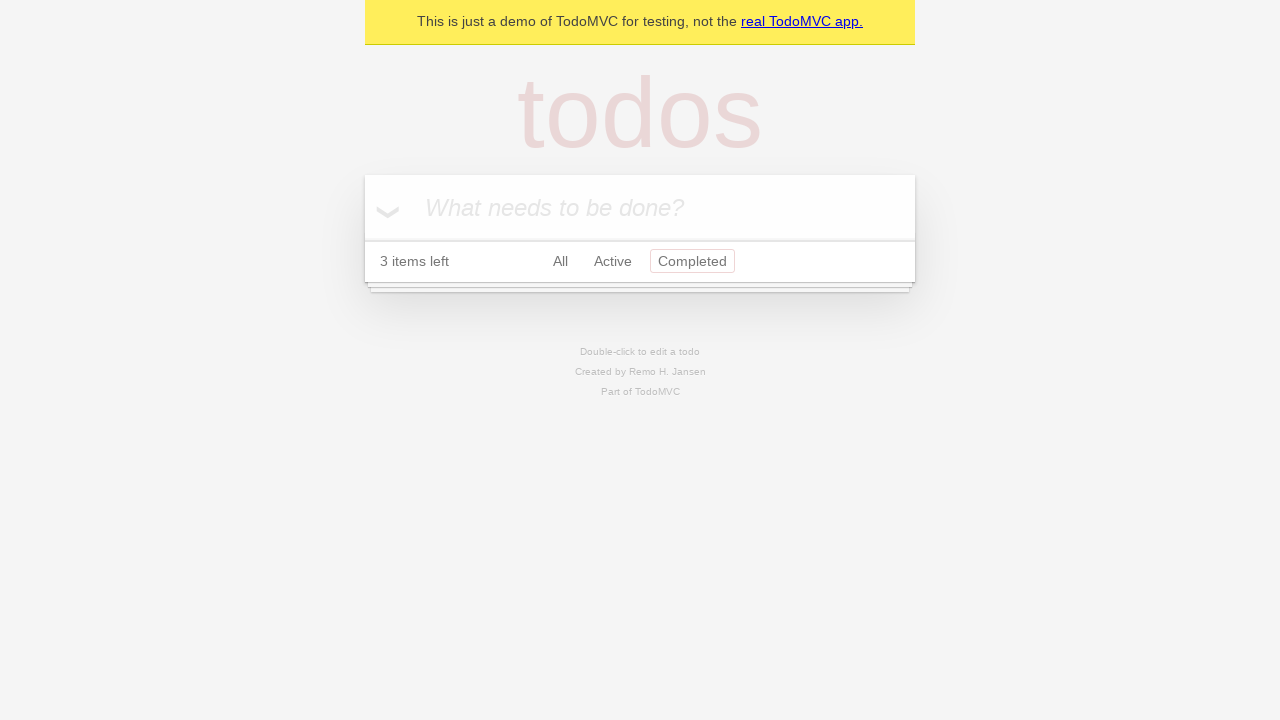

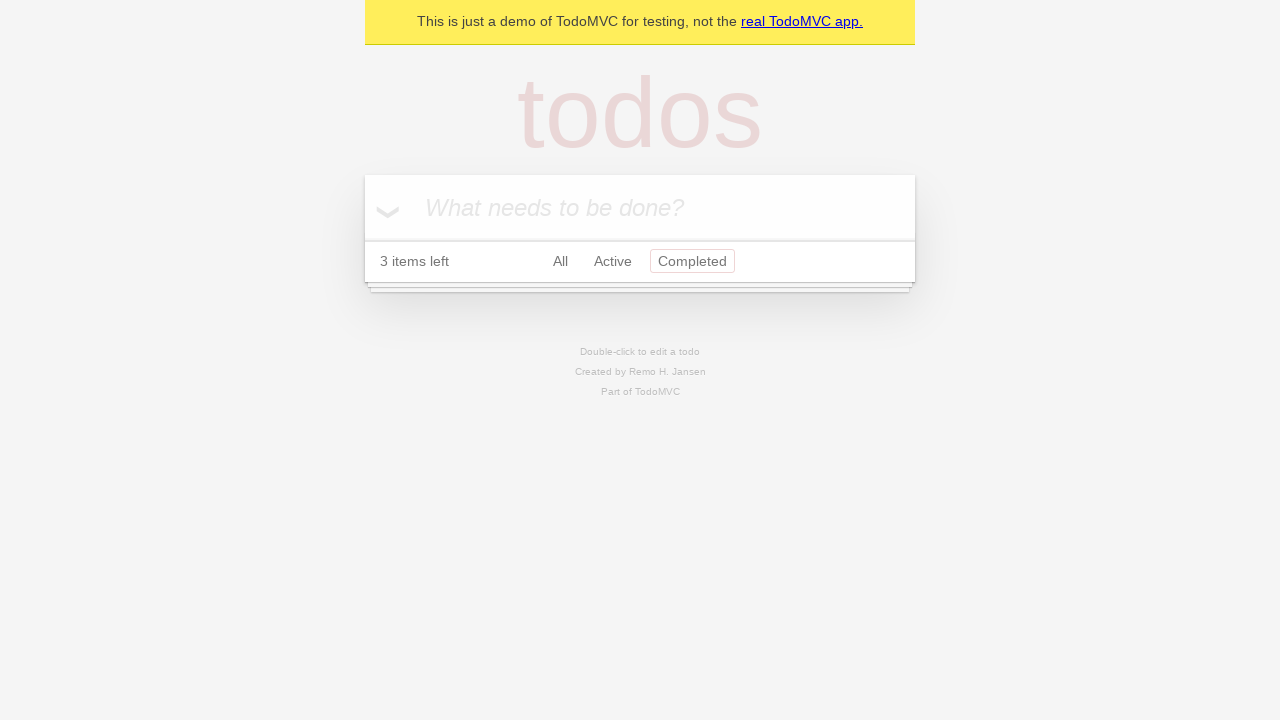